Tests the account registration flow by filling out the registration form with user details (first name, last name, email, phone, password) and verifying the success message is displayed after submission.

Starting URL: https://awesomeqa.com/ui/index.php?route=account/register

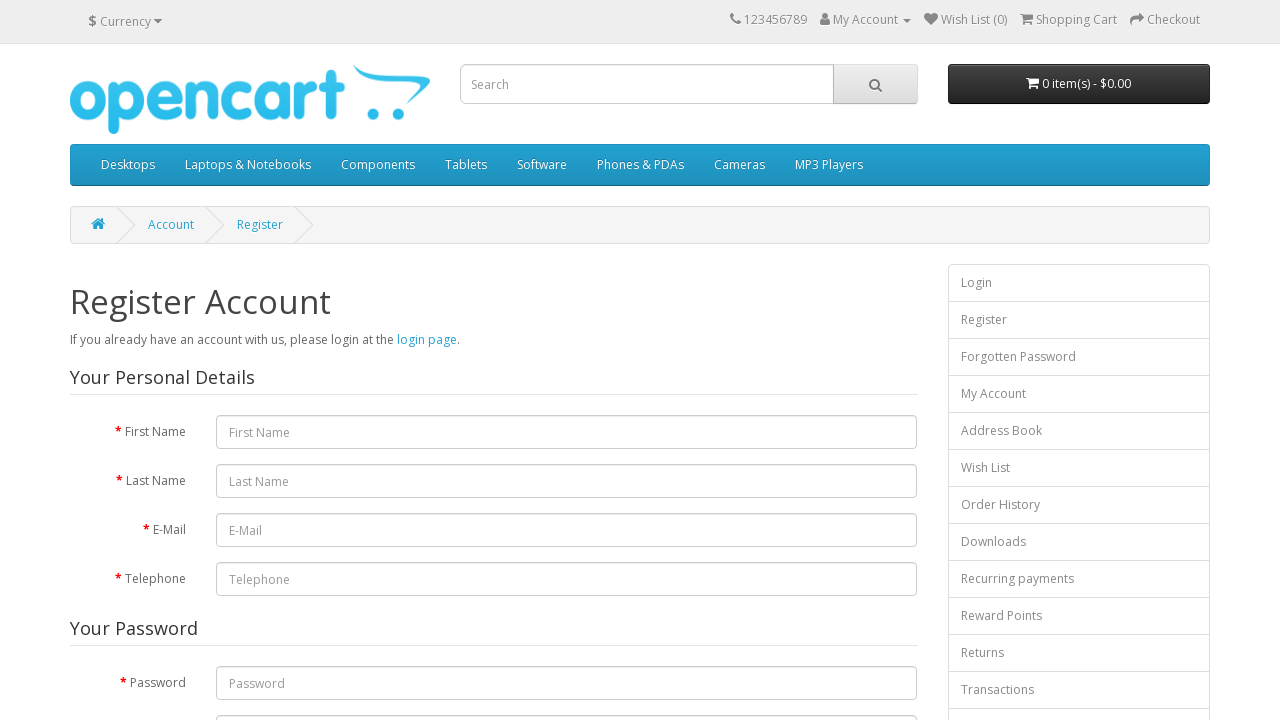

Page loaded and network idle state reached
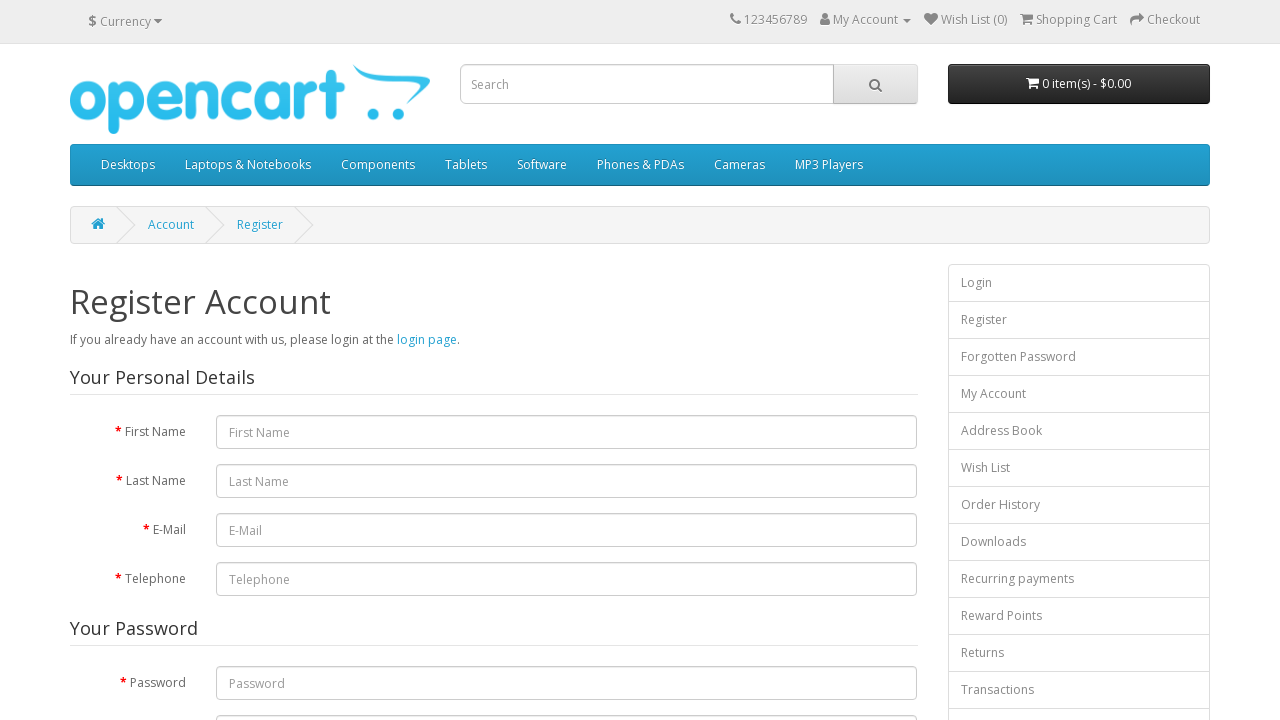

Filled first name field with 'Michael' on input[name='firstname']
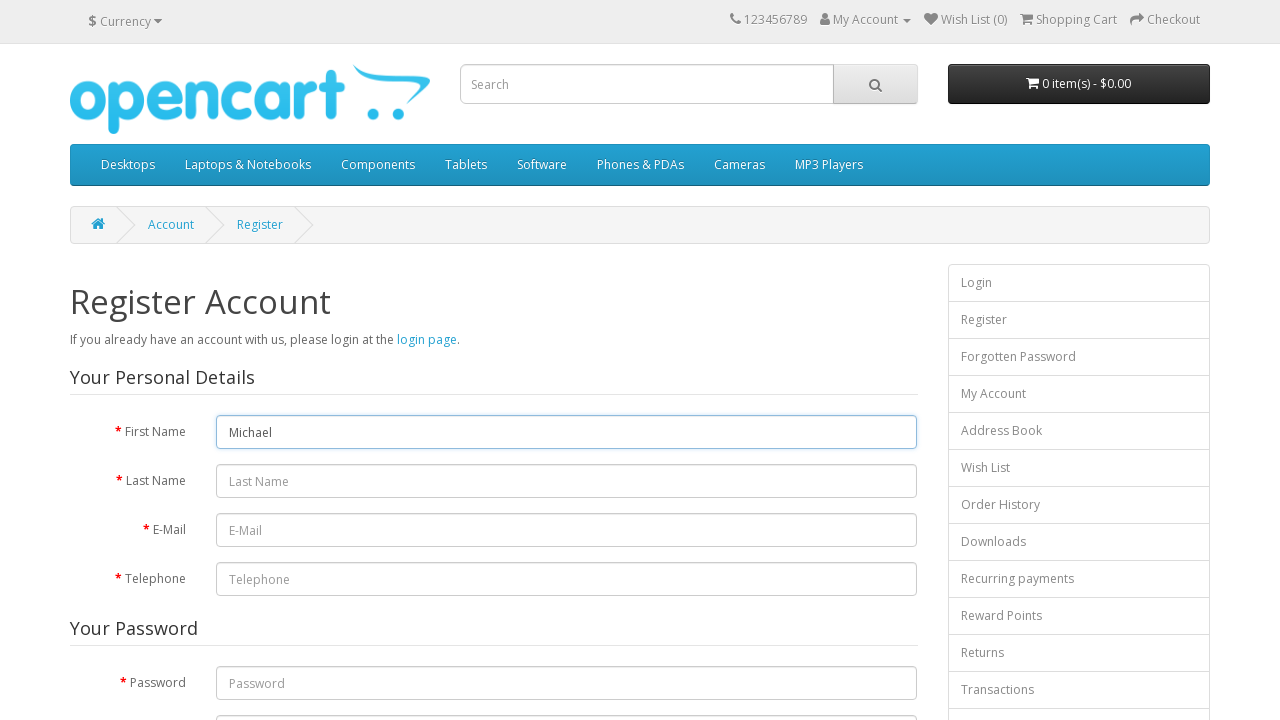

Filled last name field with 'Thompson' on input[name='lastname']
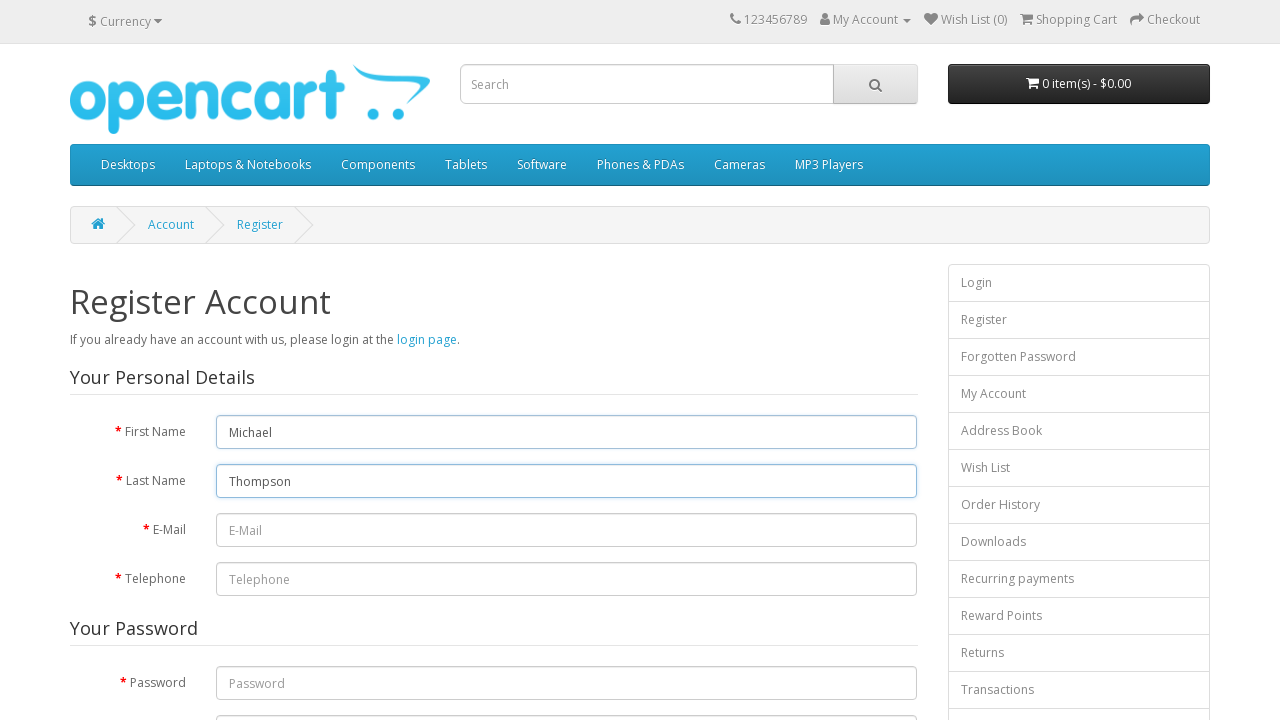

Filled email field with unique email 'michael.thompson86791@testmail.com' on input[name='email']
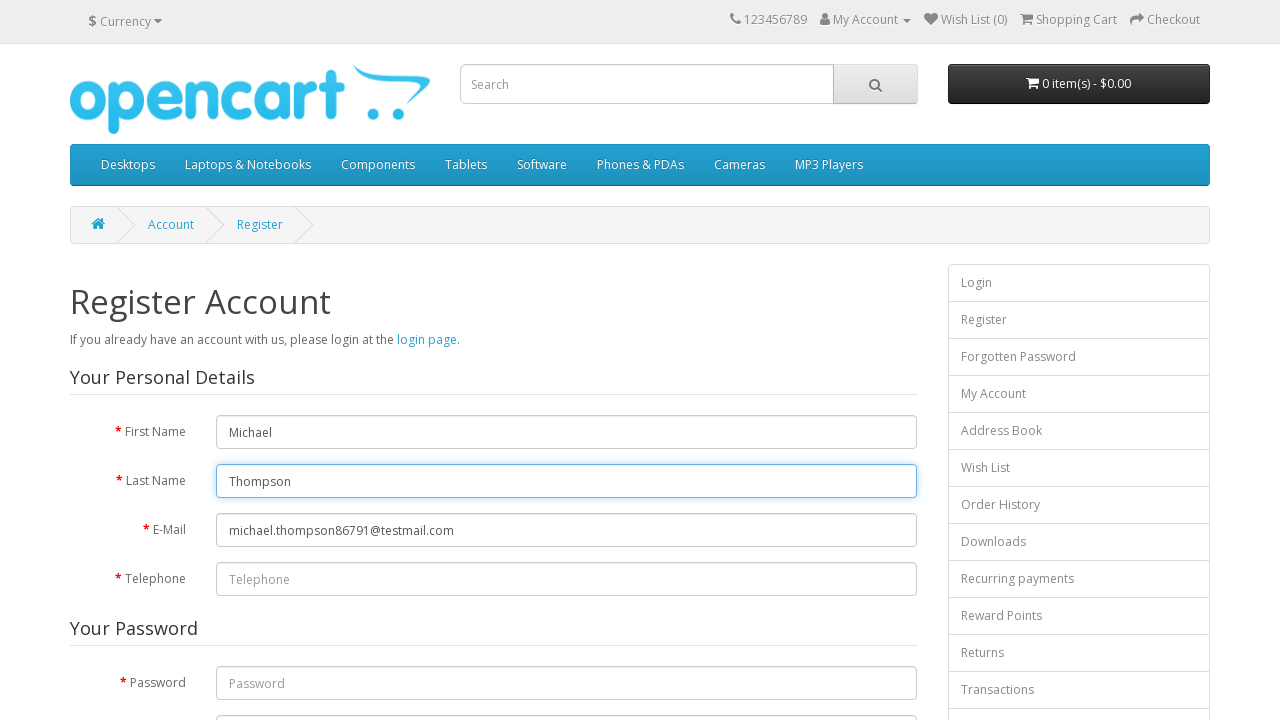

Filled telephone field with '5551234567' on input[name='telephone']
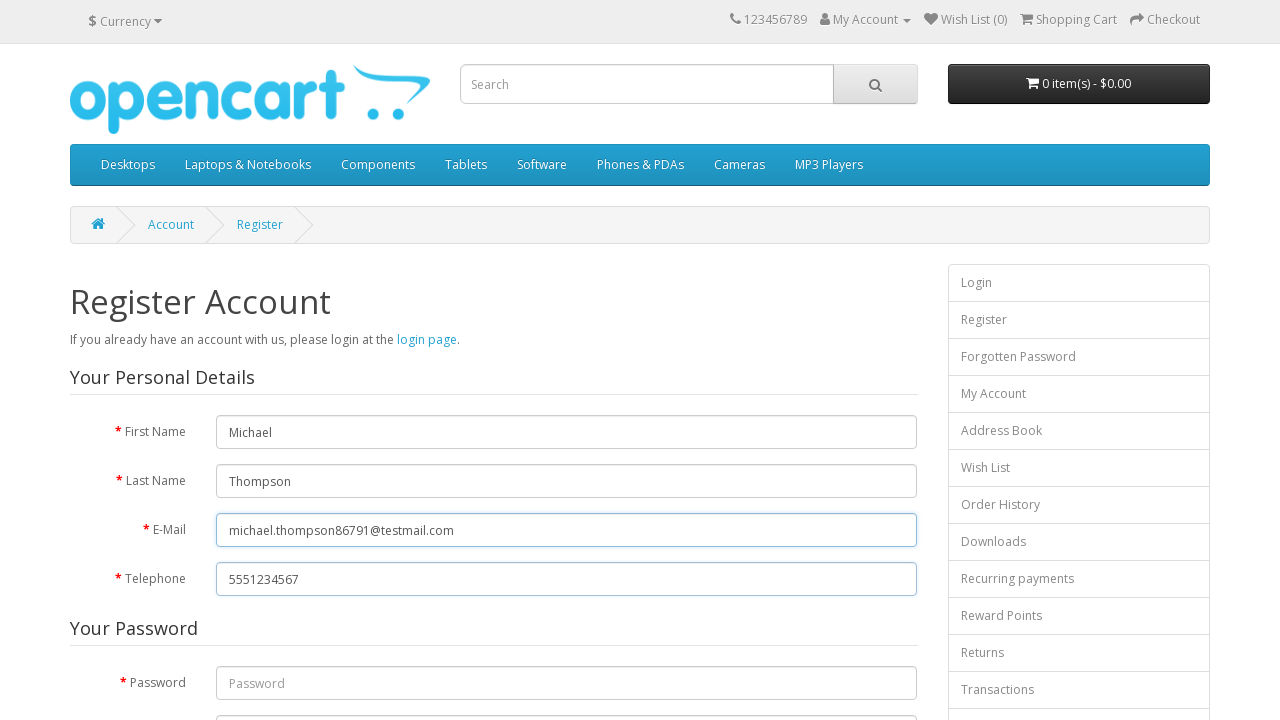

Filled password field with 'TestPass@456' on input[name='password']
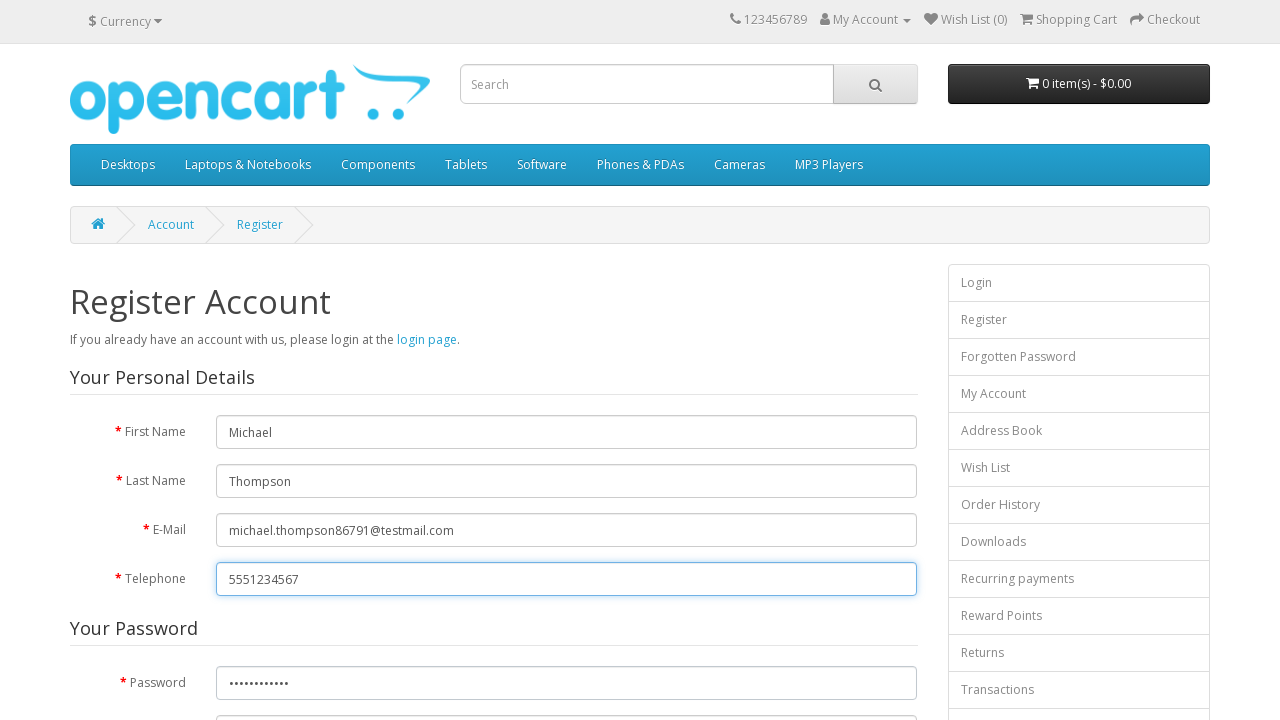

Filled password confirmation field with 'TestPass@456' on input[name='confirm']
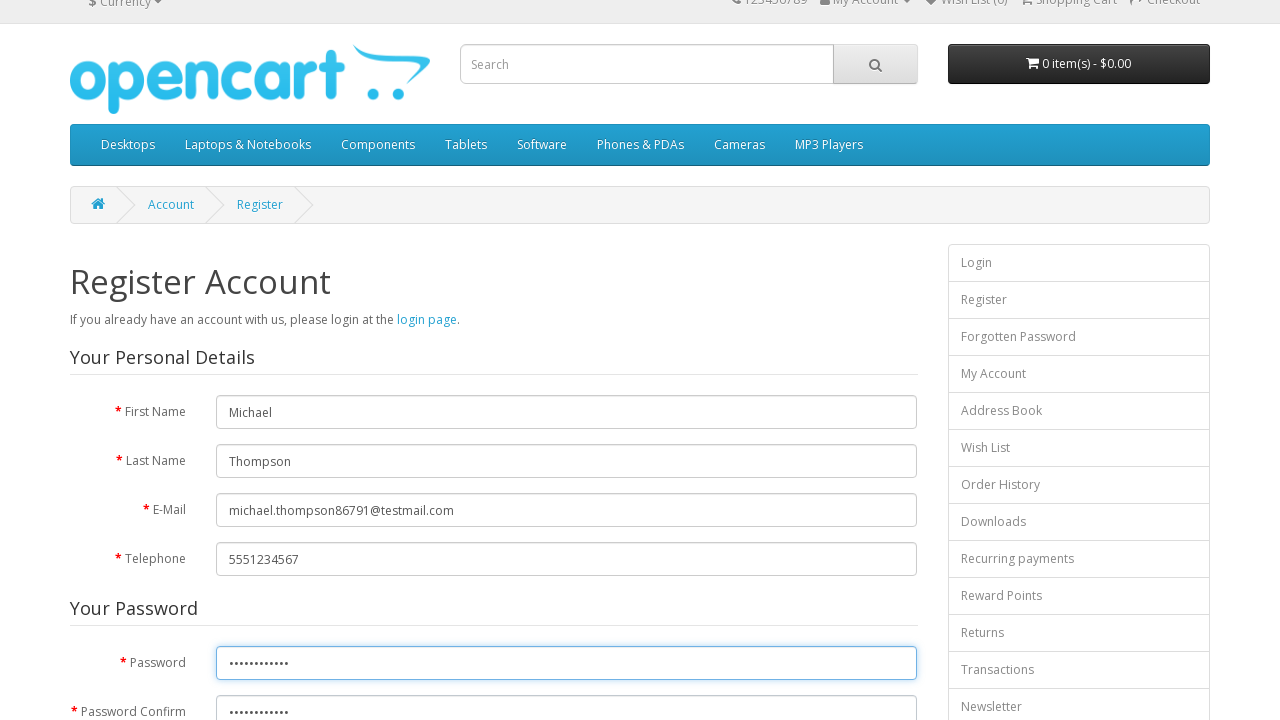

Clicked privacy policy checkbox at (825, 423) on input[type='checkbox']
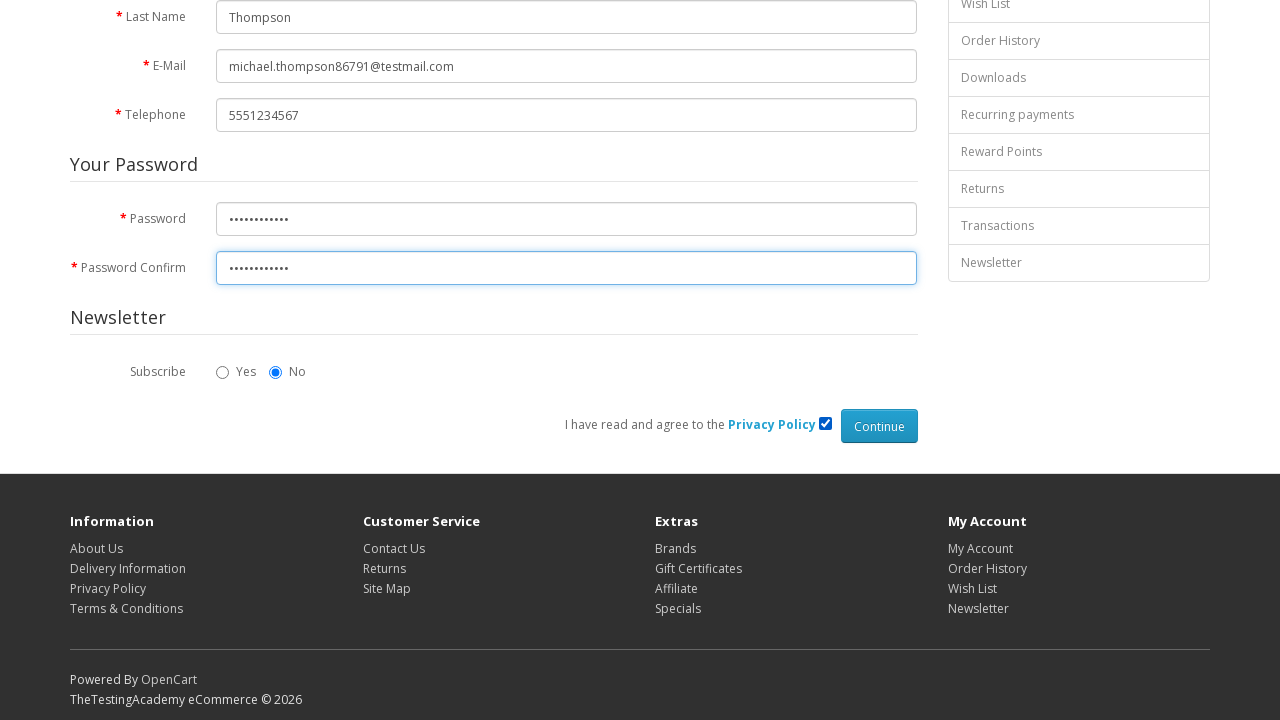

Clicked registration submit button at (879, 426) on input[type='submit']
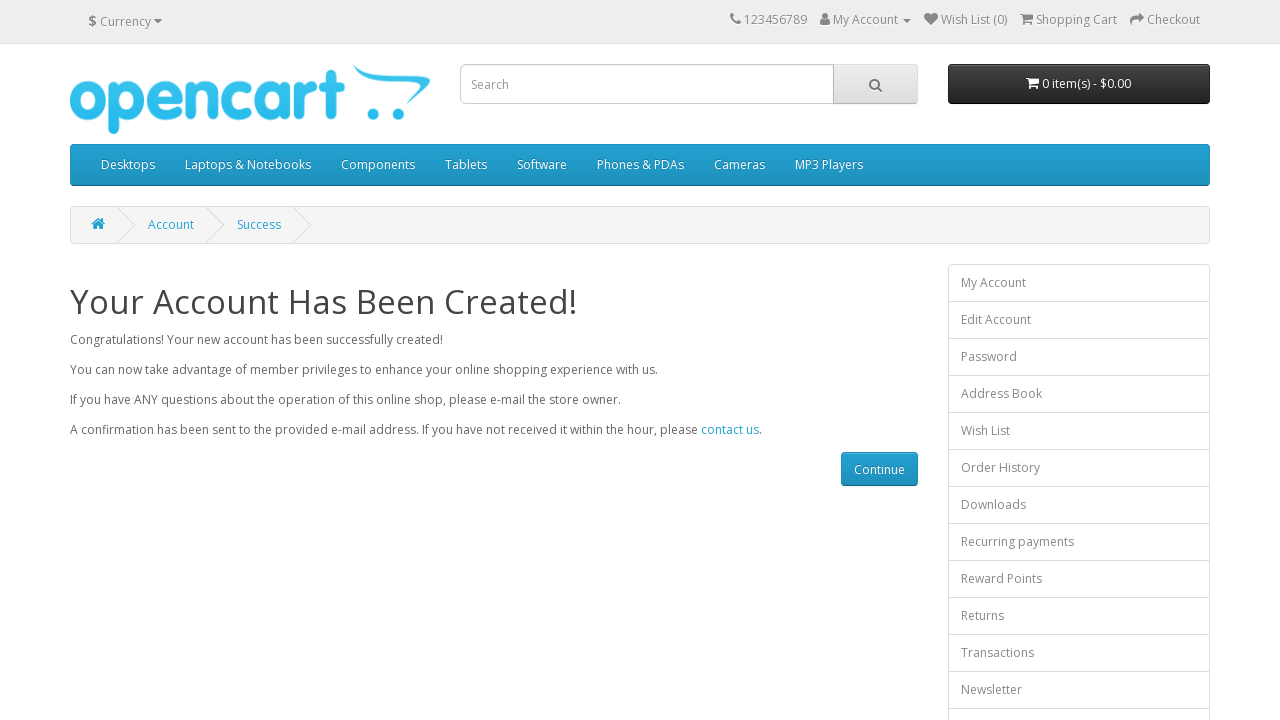

Success message element appeared on page
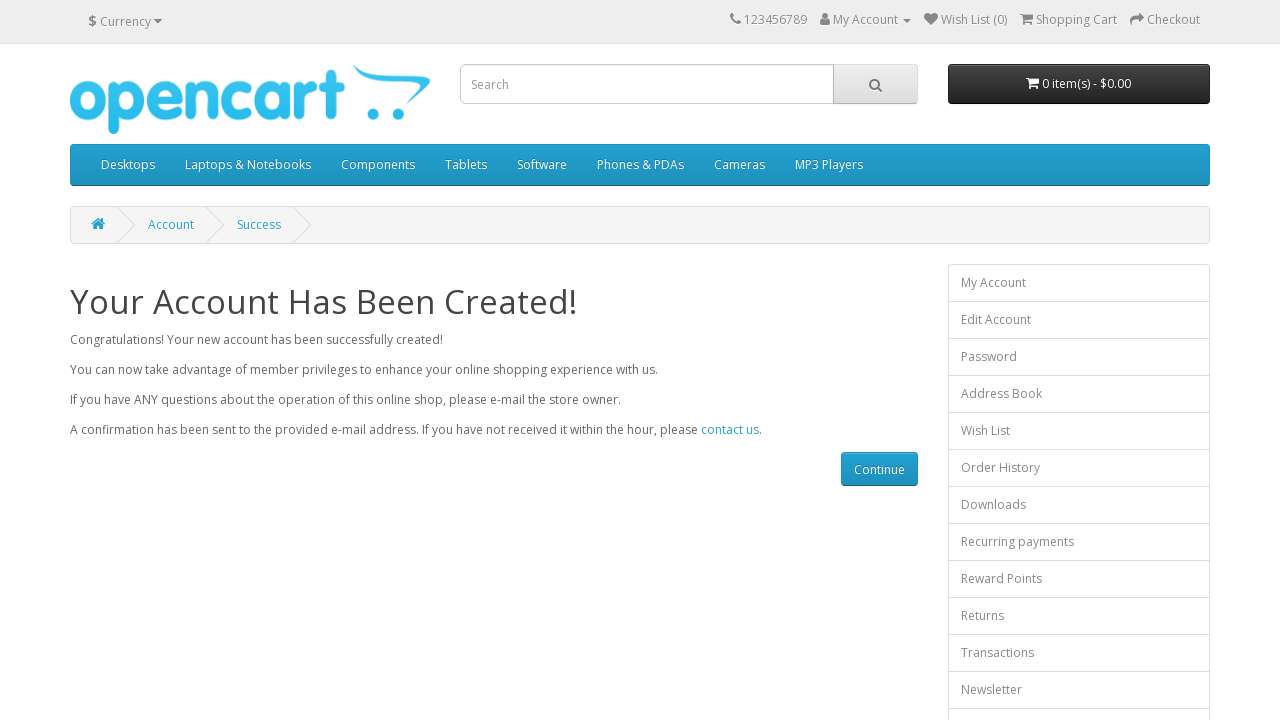

Located success message element
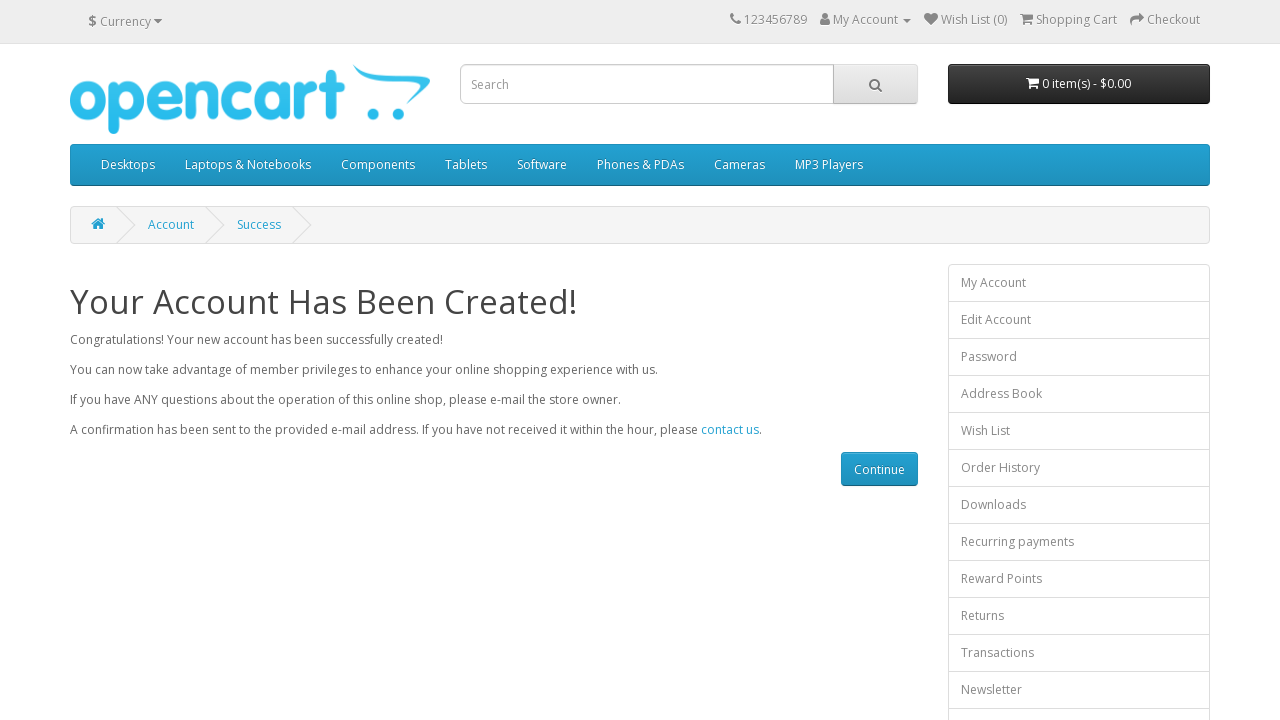

Verified success message 'Your Account Has Been Created!' is displayed
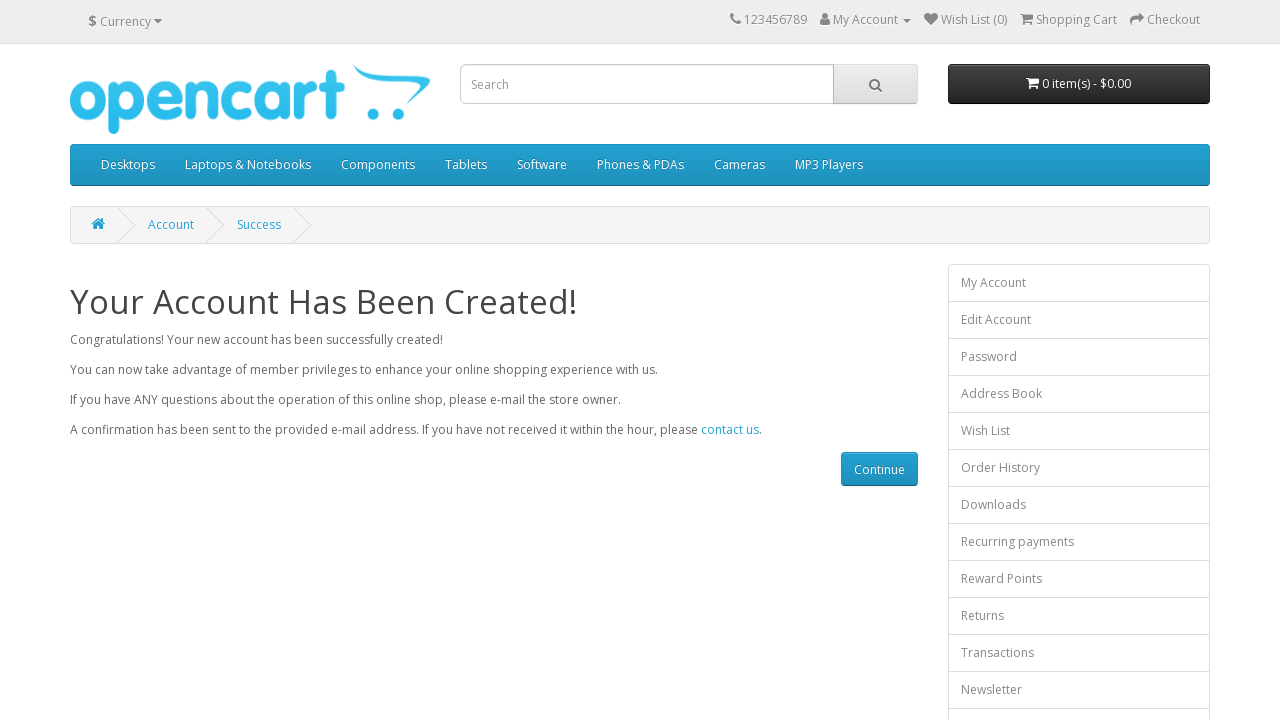

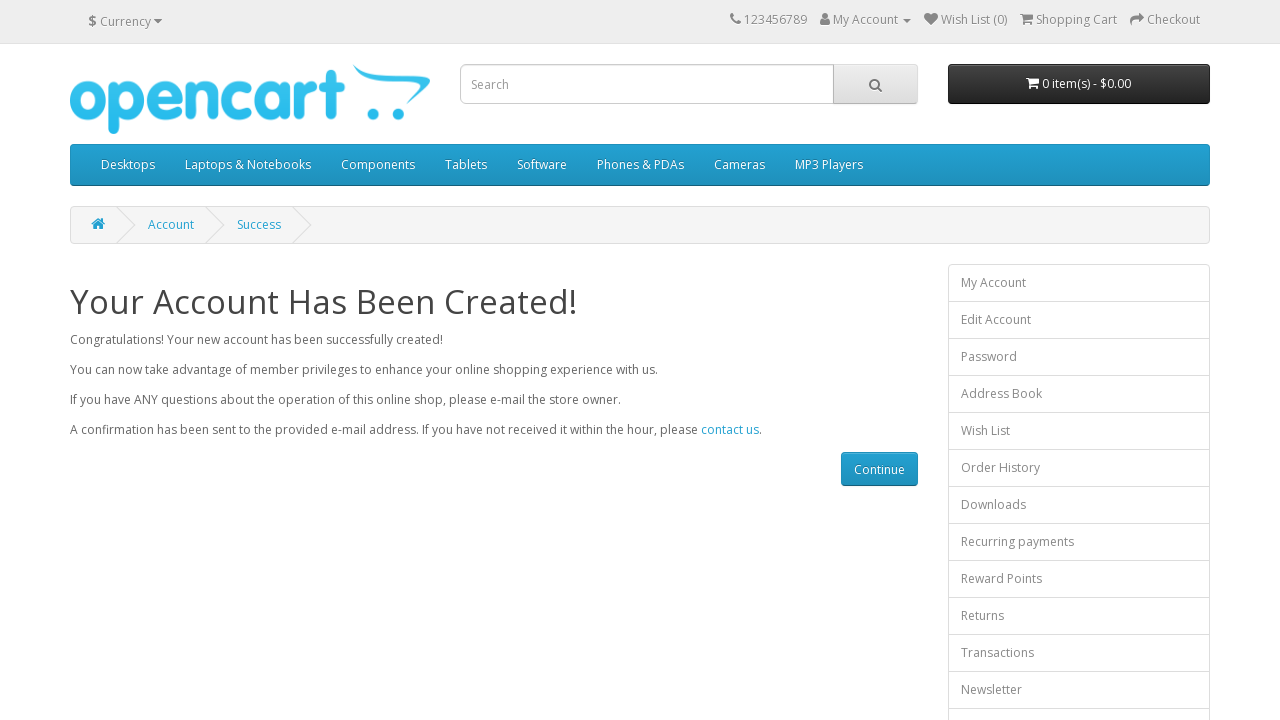